Navigates to a scrollable body test page and waits for it to load. Originally used for visual regression testing with Applitools.

Starting URL: https://applitools.github.io/demo/TestPages/SimpleTestPage/scrollablebody.html

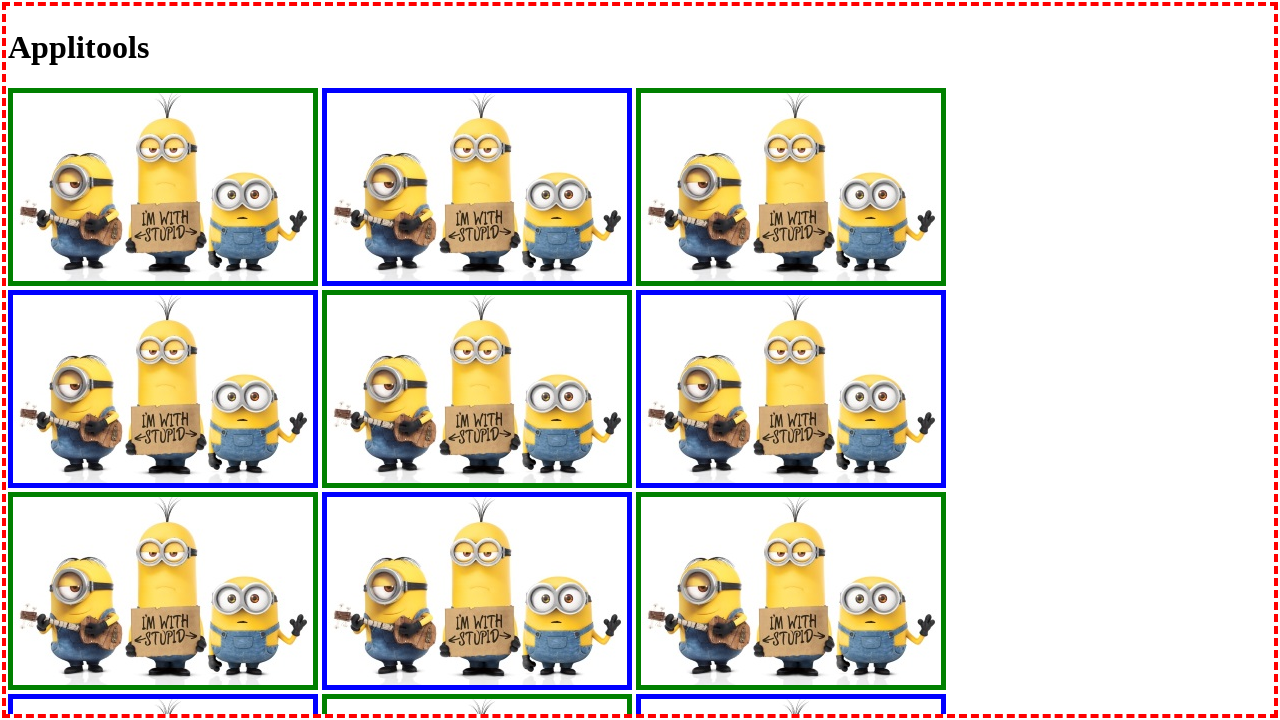

Set viewport size to 700x460
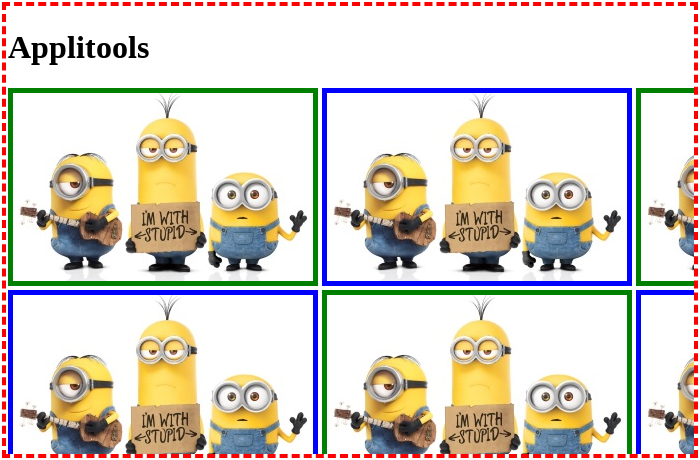

Page fully loaded with network idle
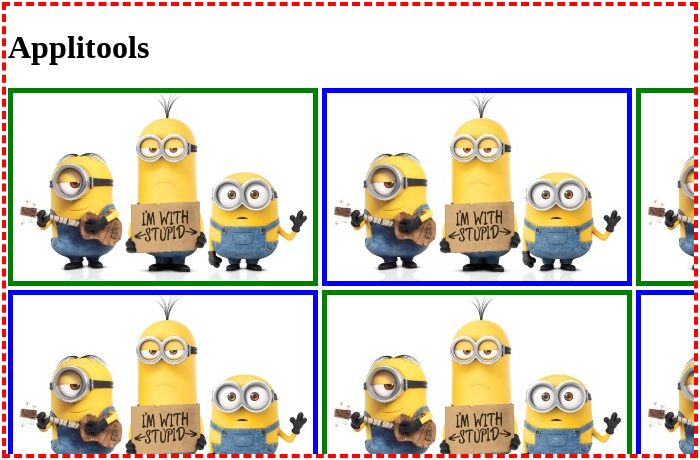

Body content verified and ready
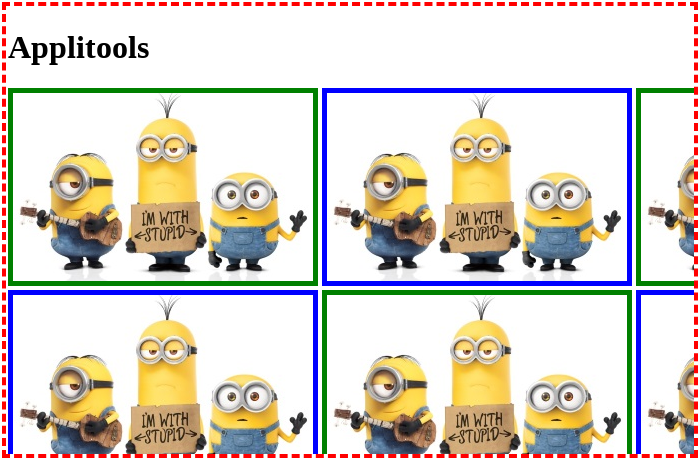

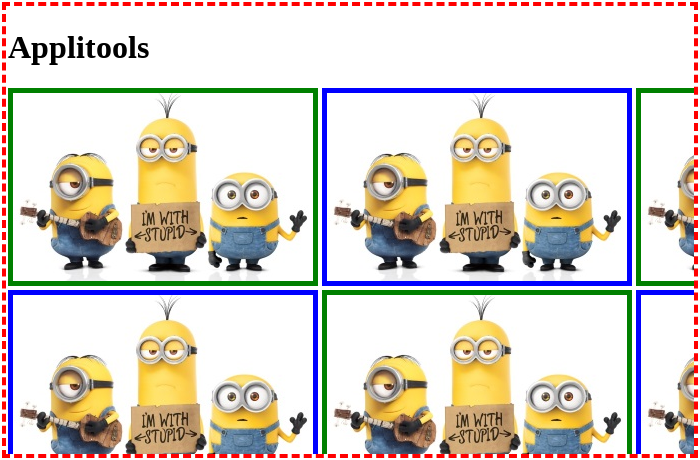